Tests registration flow with email missing @ symbol and verifies error

Starting URL: https://www.sharelane.com/

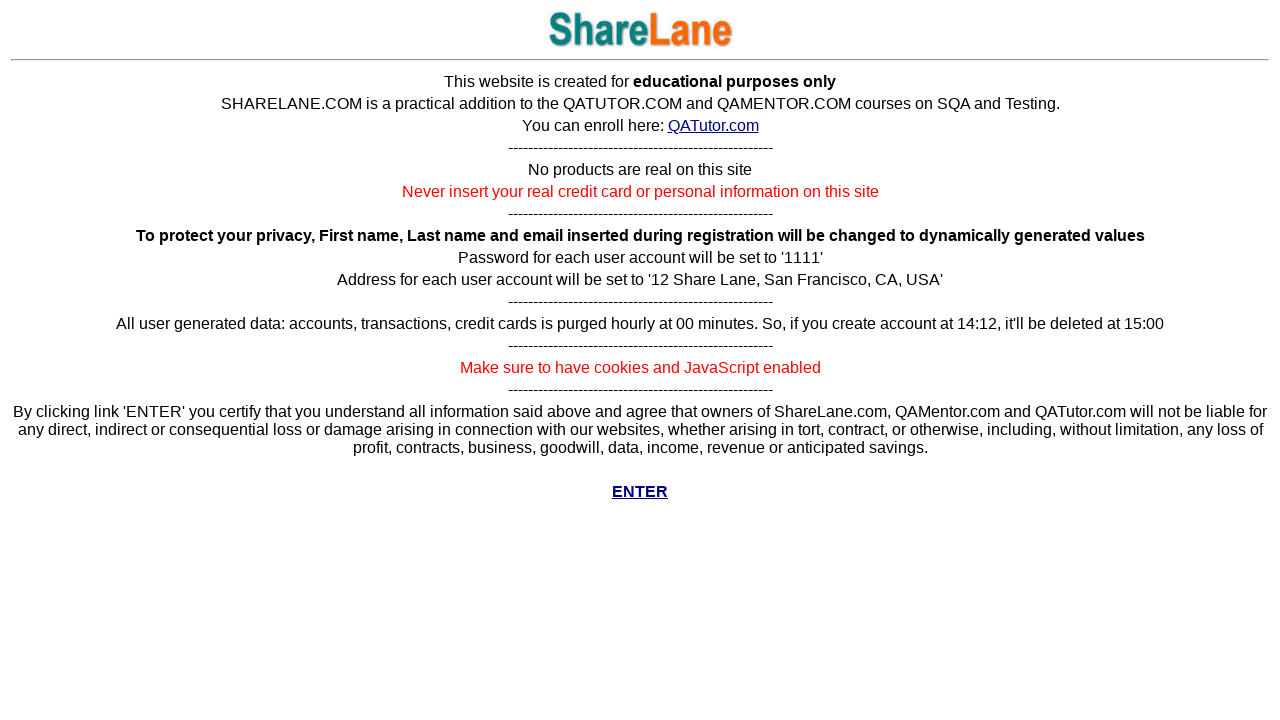

Clicked ENTER link on homepage at (640, 492) on xpath=//*[text()='ENTER']
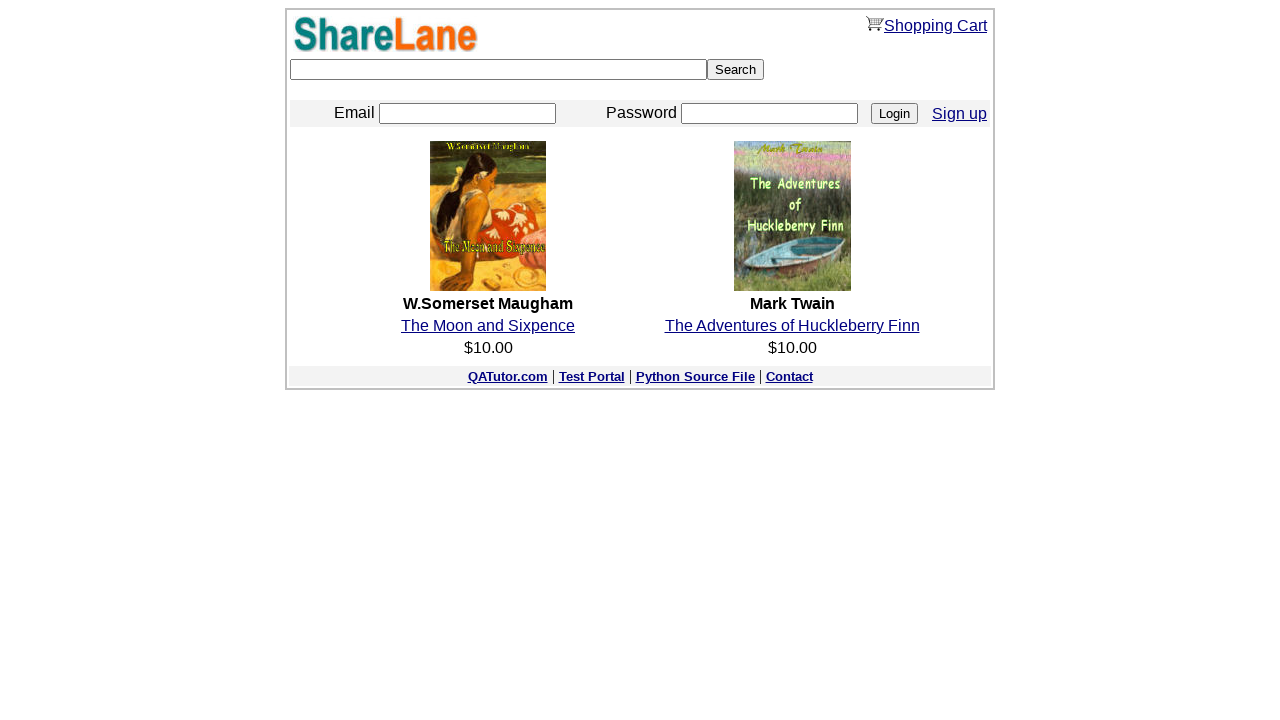

Navigated to registration page
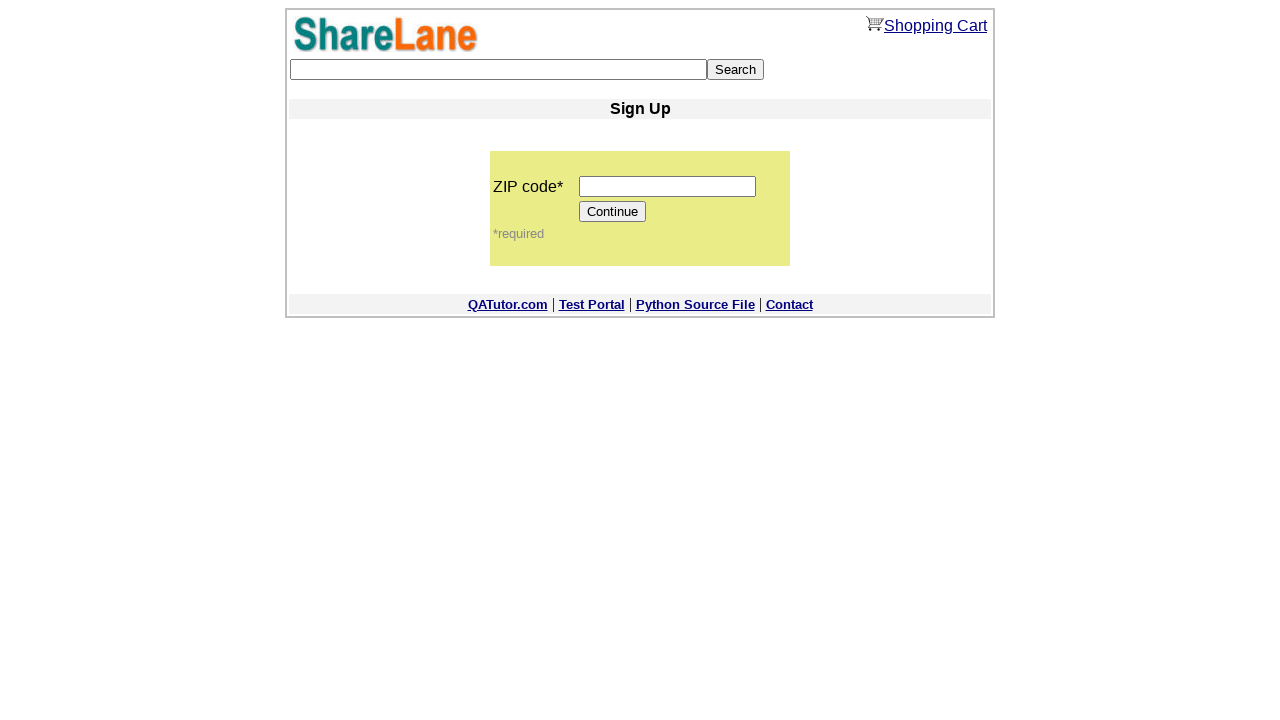

Filled zip code field with '12345' on input[name='zip_code']
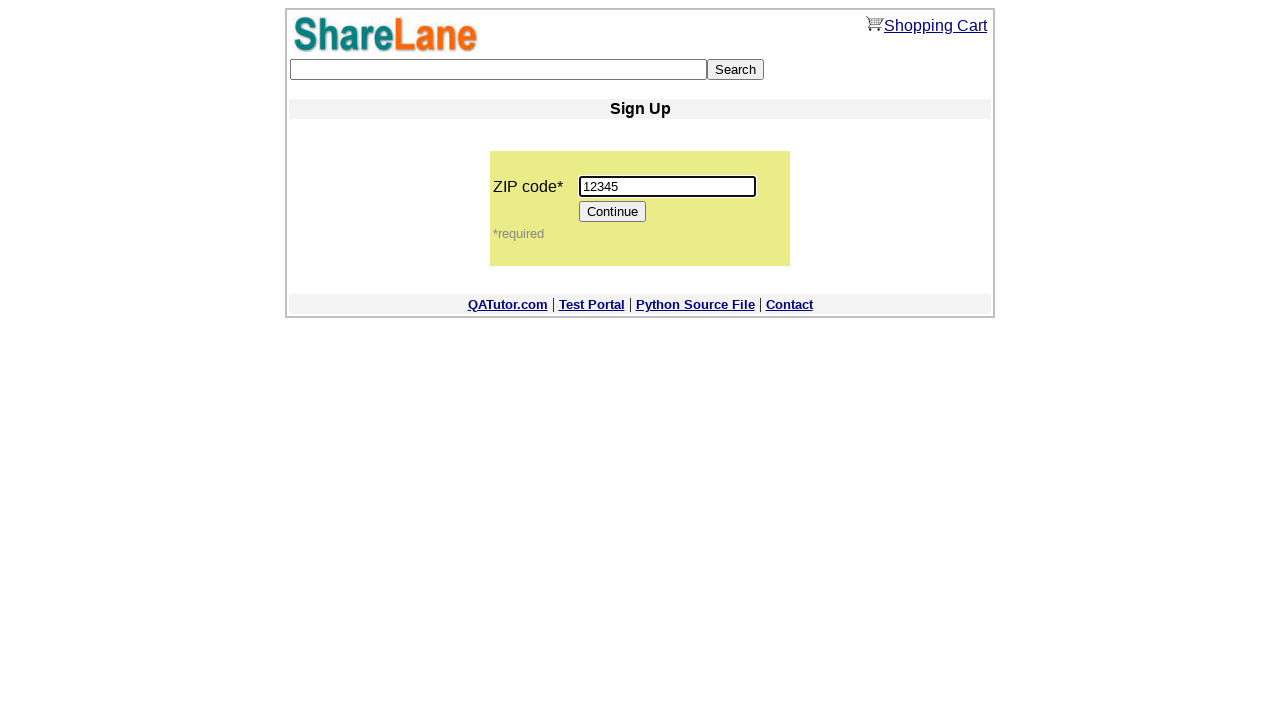

Clicked Continue button at (613, 212) on input[value='Continue']
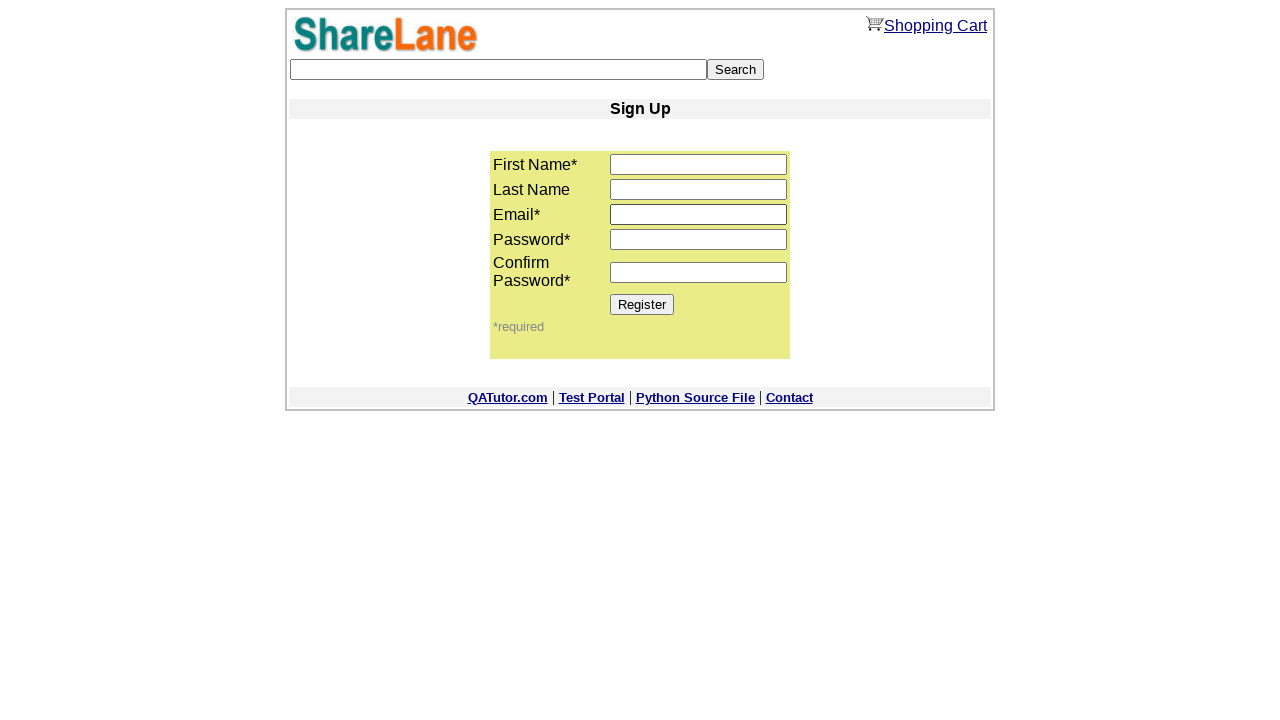

Filled first name field with 'George' on input[name='first_name']
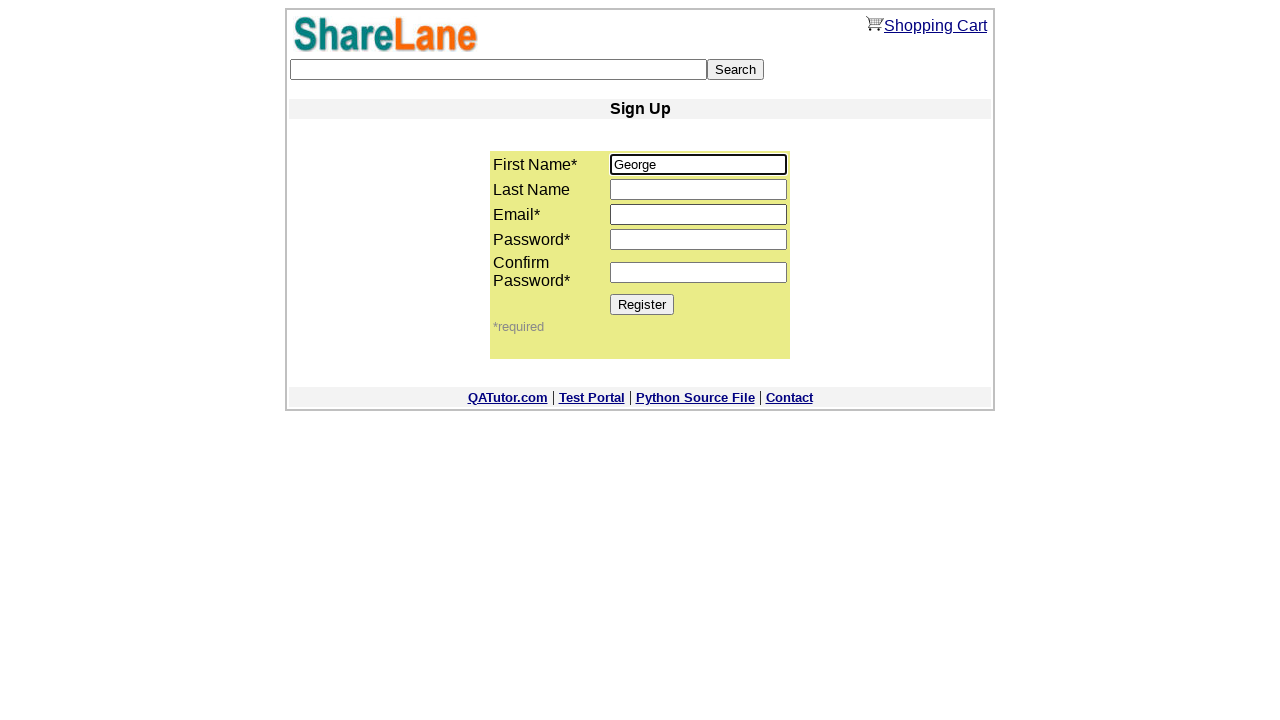

Filled last name field with 'Pupin' on input[name='last_name']
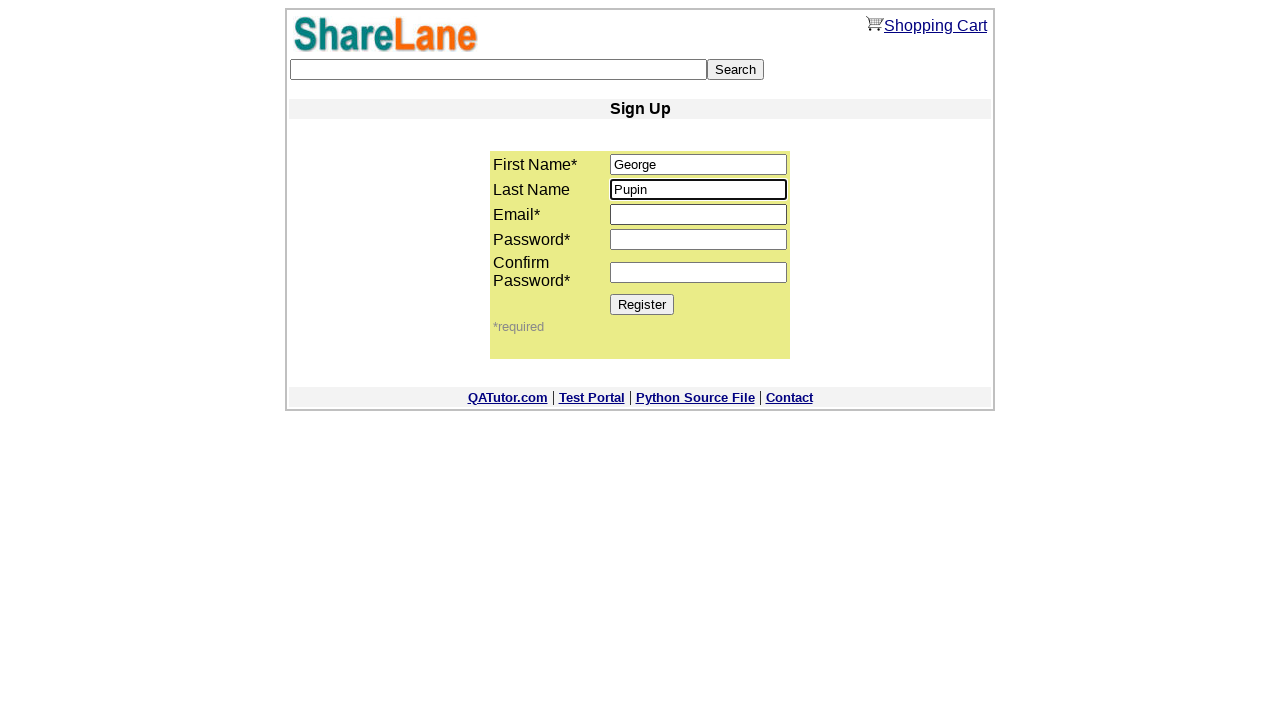

Filled email field with invalid email 'G.pupingmail.com' (missing @ symbol) on input[name='email']
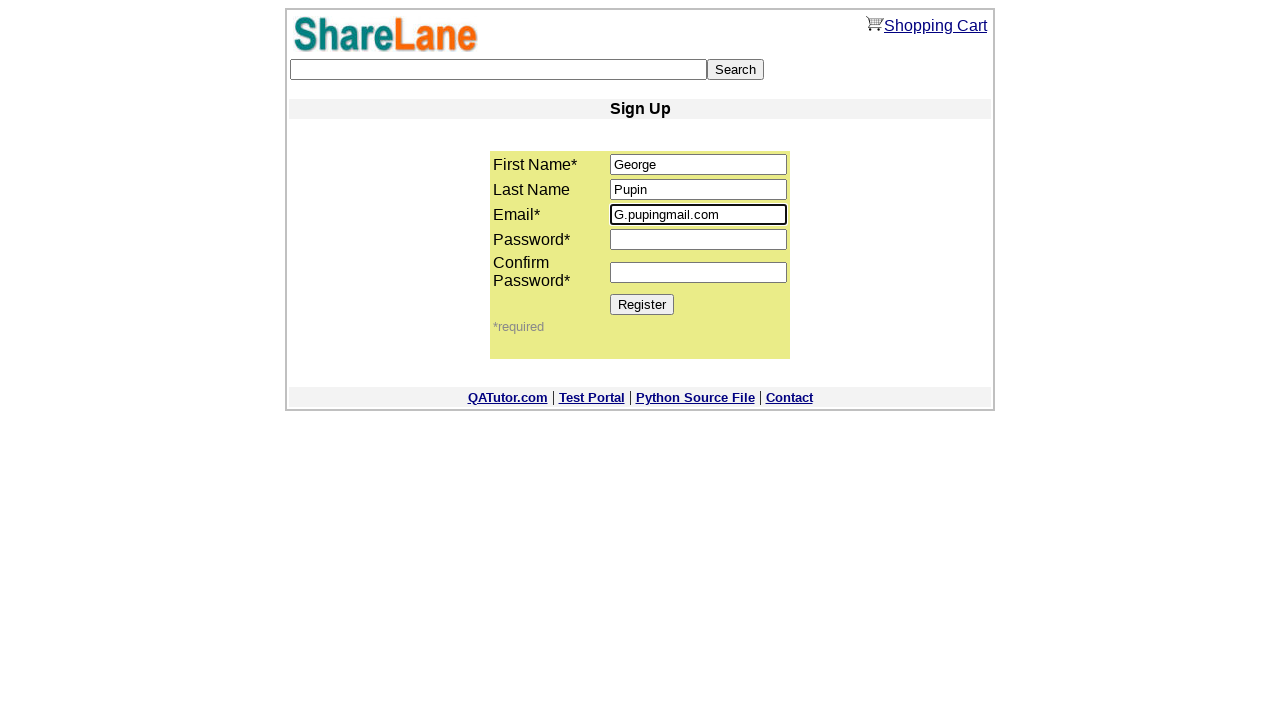

Filled password1 field with 'test123' on input[name='password1']
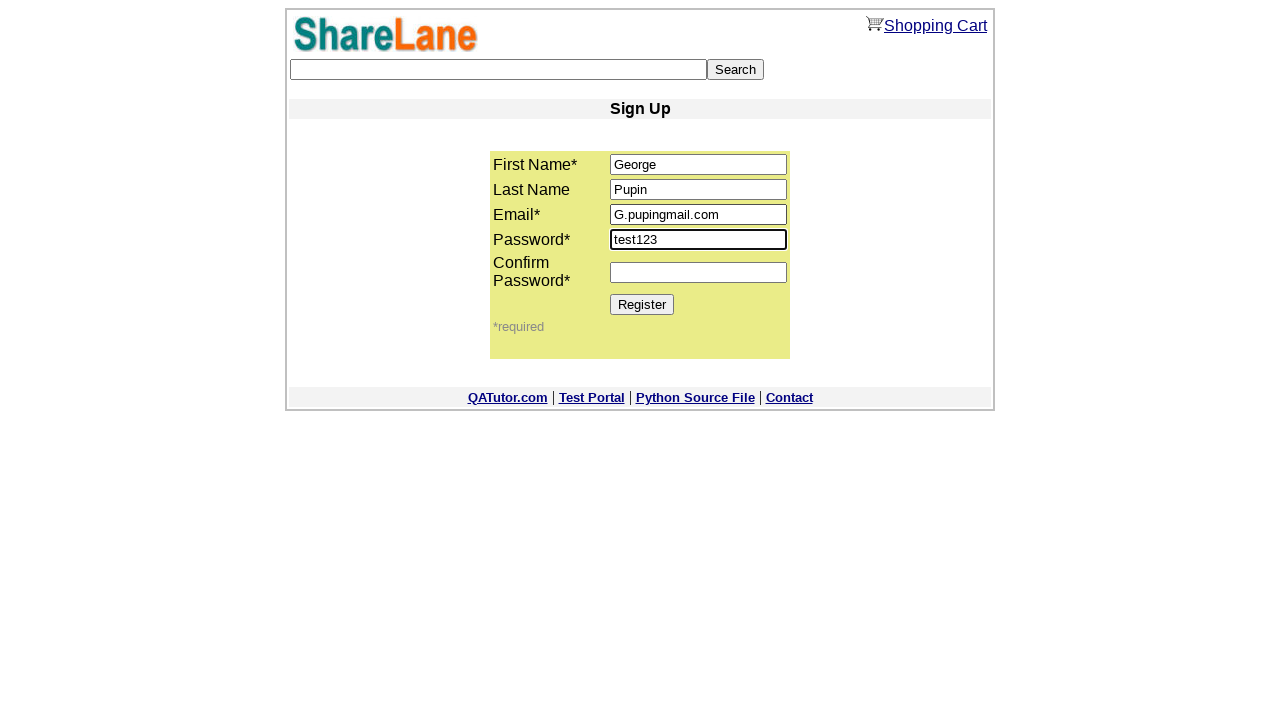

Filled password2 field with 'test123' on input[name='password2']
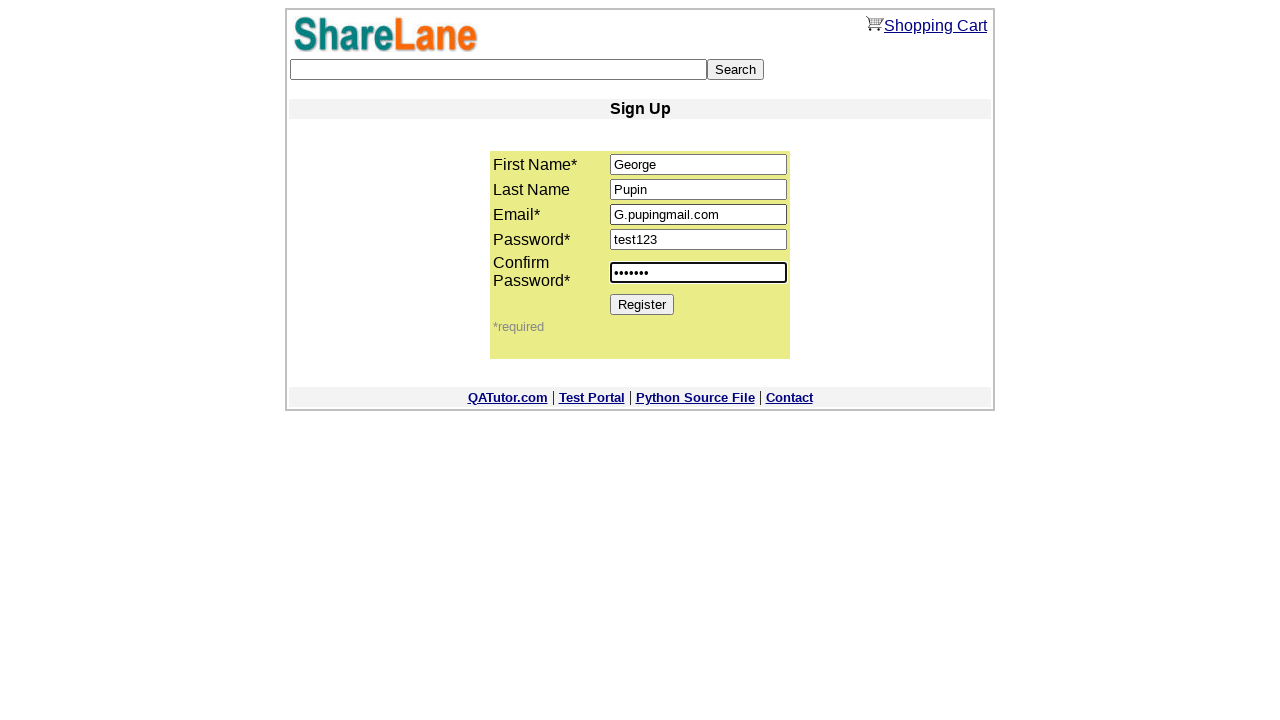

Clicked Register button at (642, 304) on input[value='Register']
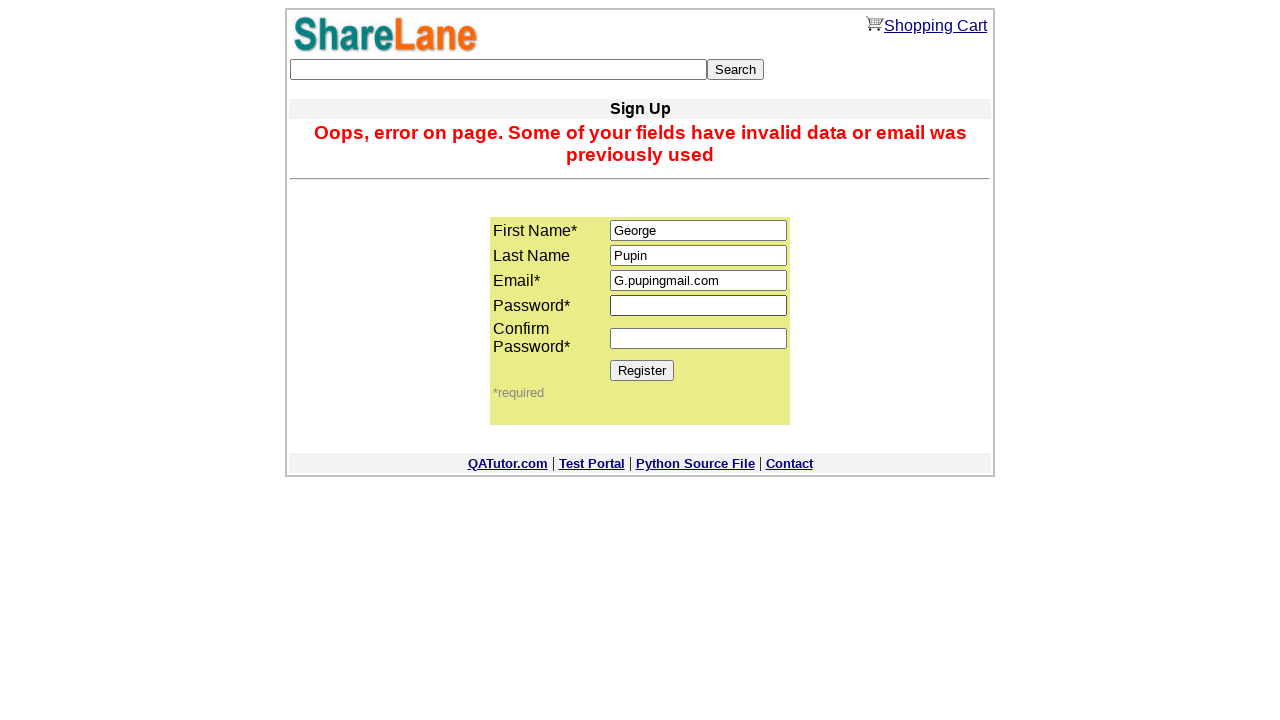

Error message displayed for invalid email format
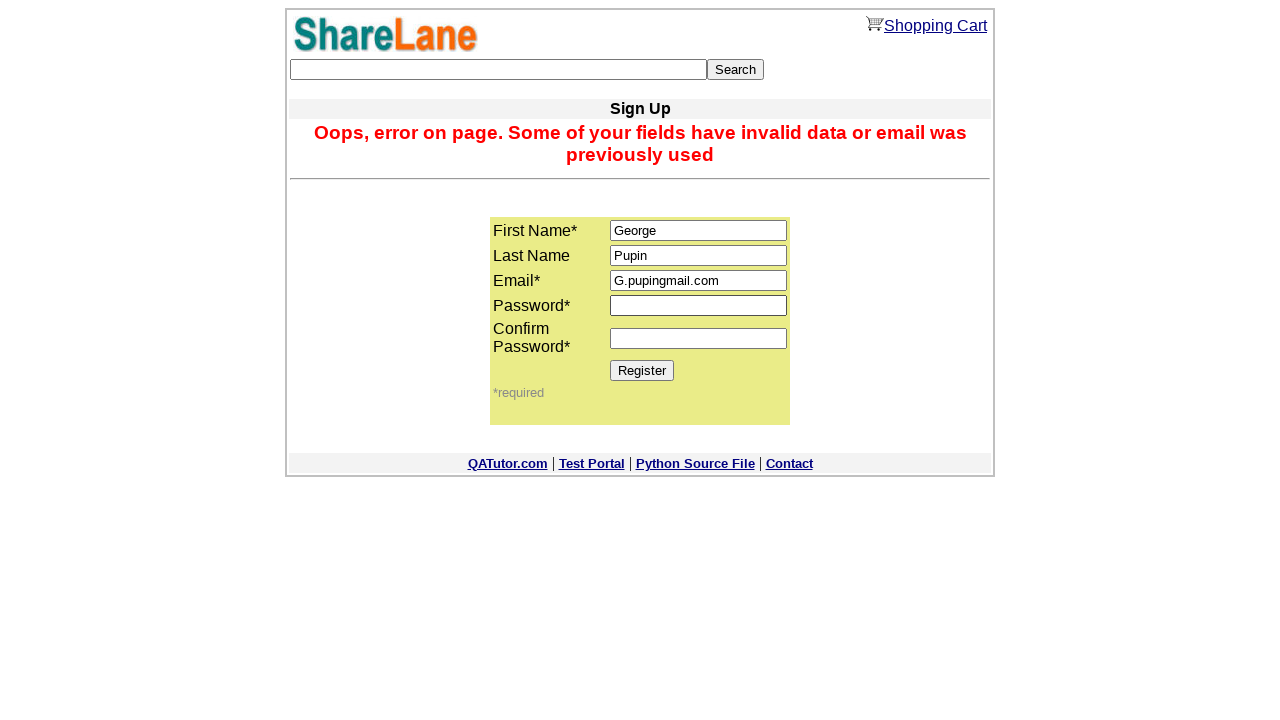

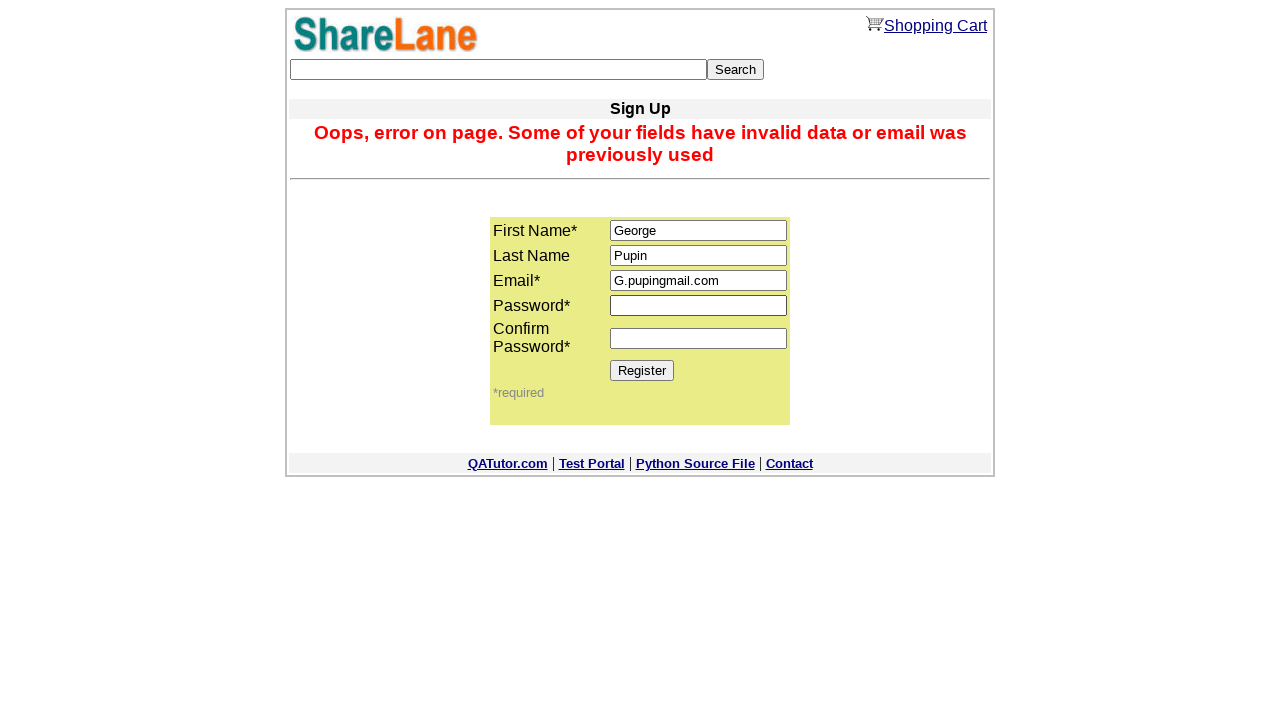